Tests browser navigation commands including navigating to a new URL, going back, forward, and refreshing the page

Starting URL: https://the-internet.herokuapp.com

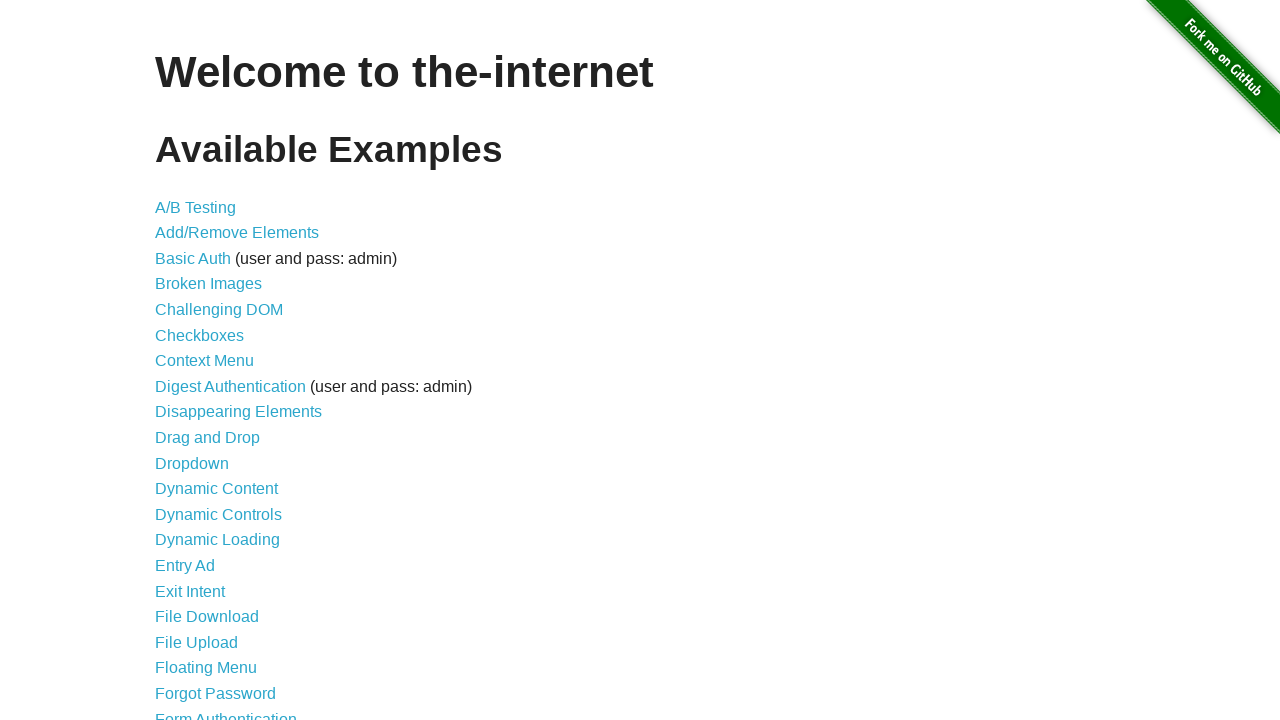

Navigated to the login page at https://the-internet.herokuapp.com/login
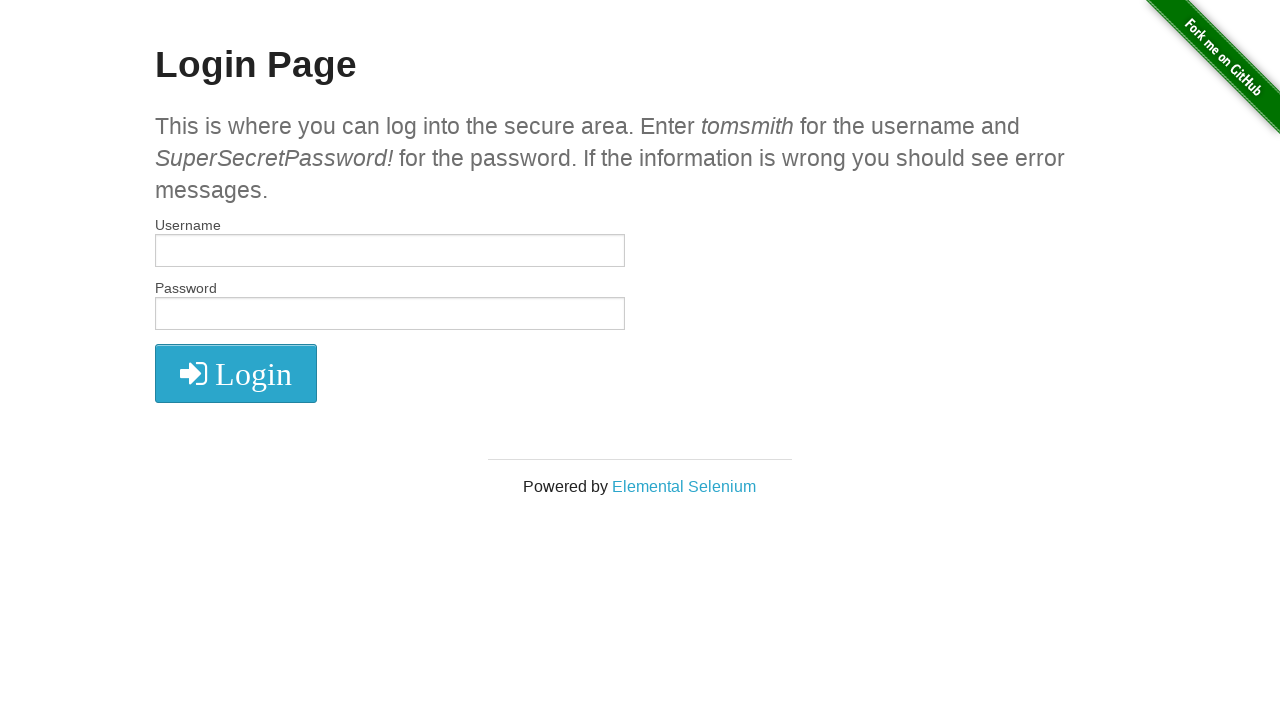

Navigated back to the previous page
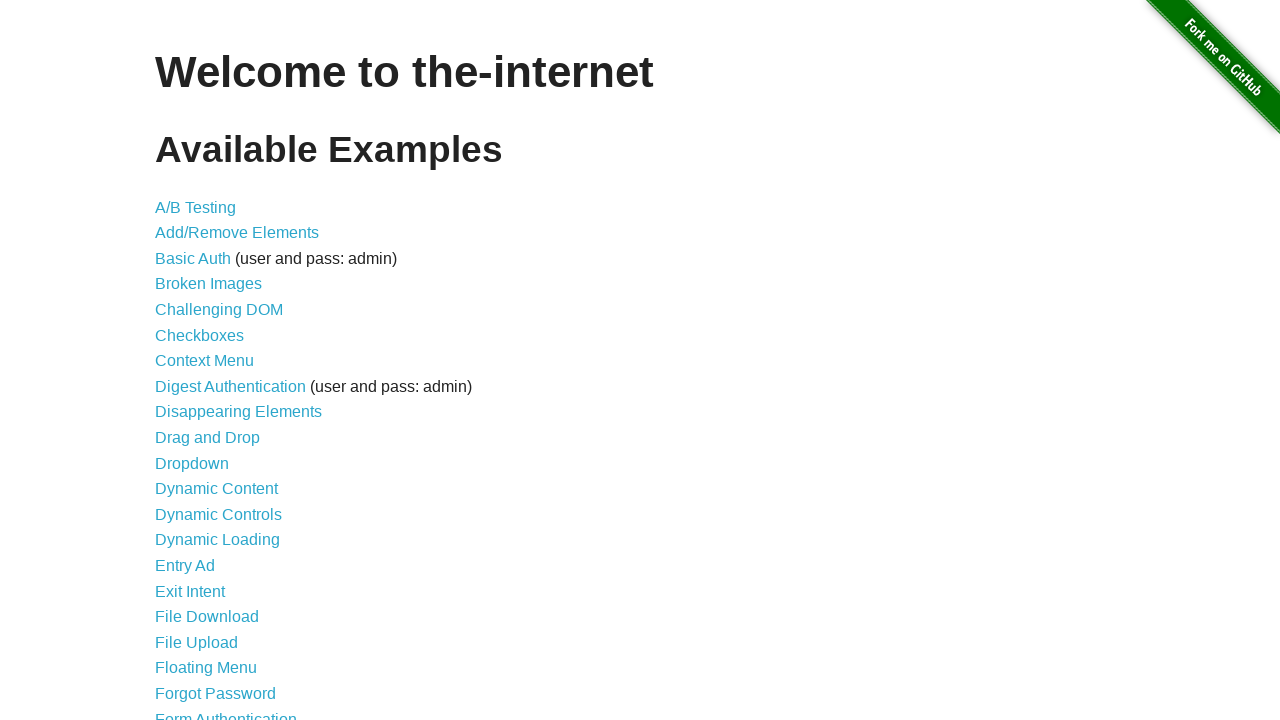

Navigated forward to the login page
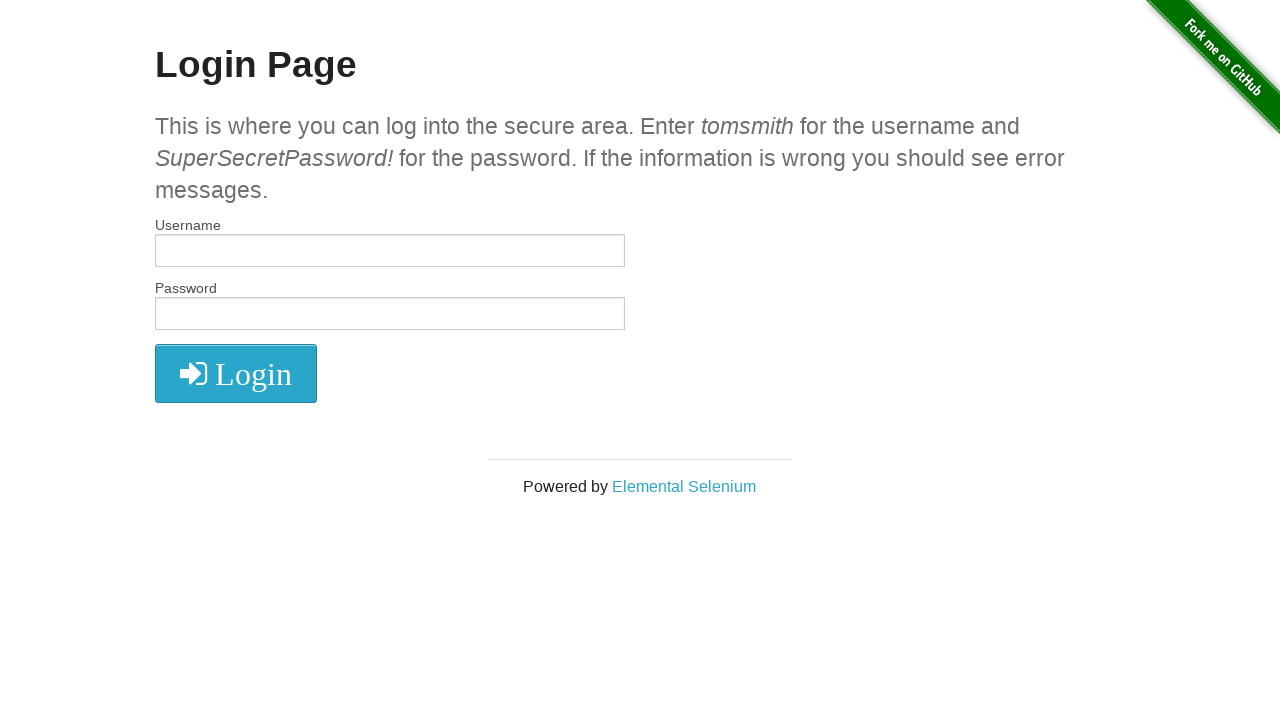

Refreshed the current page
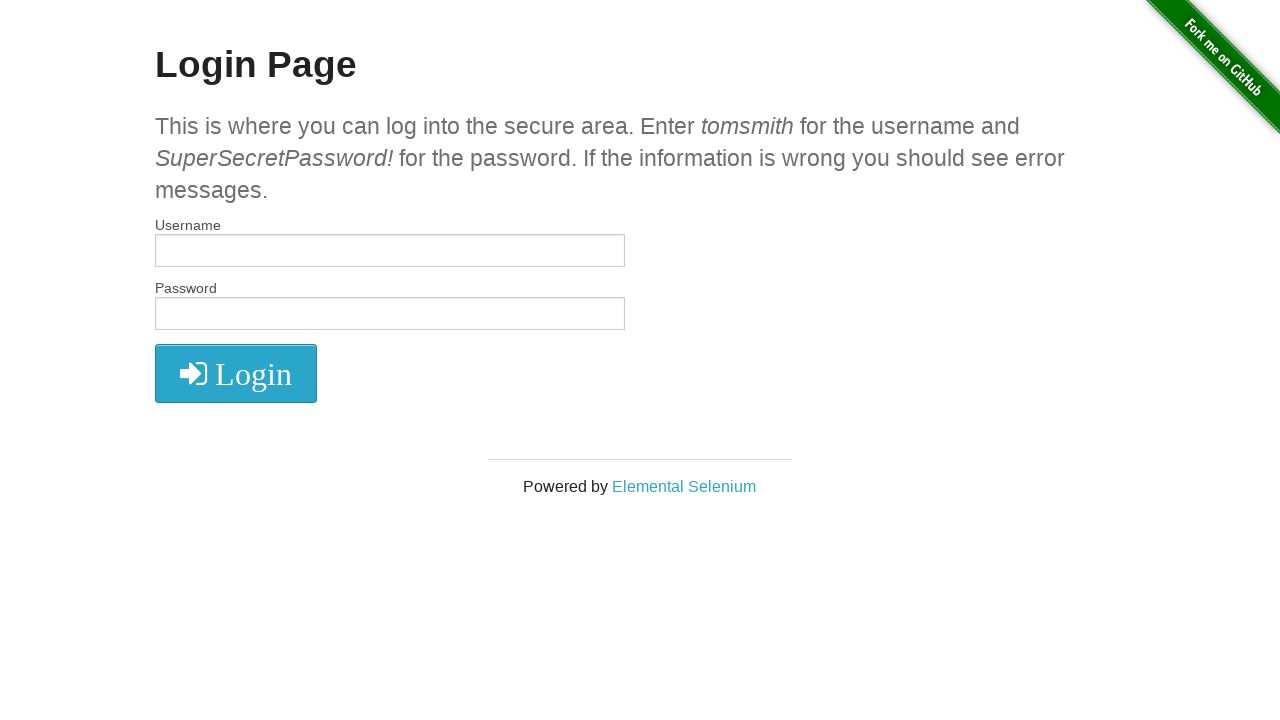

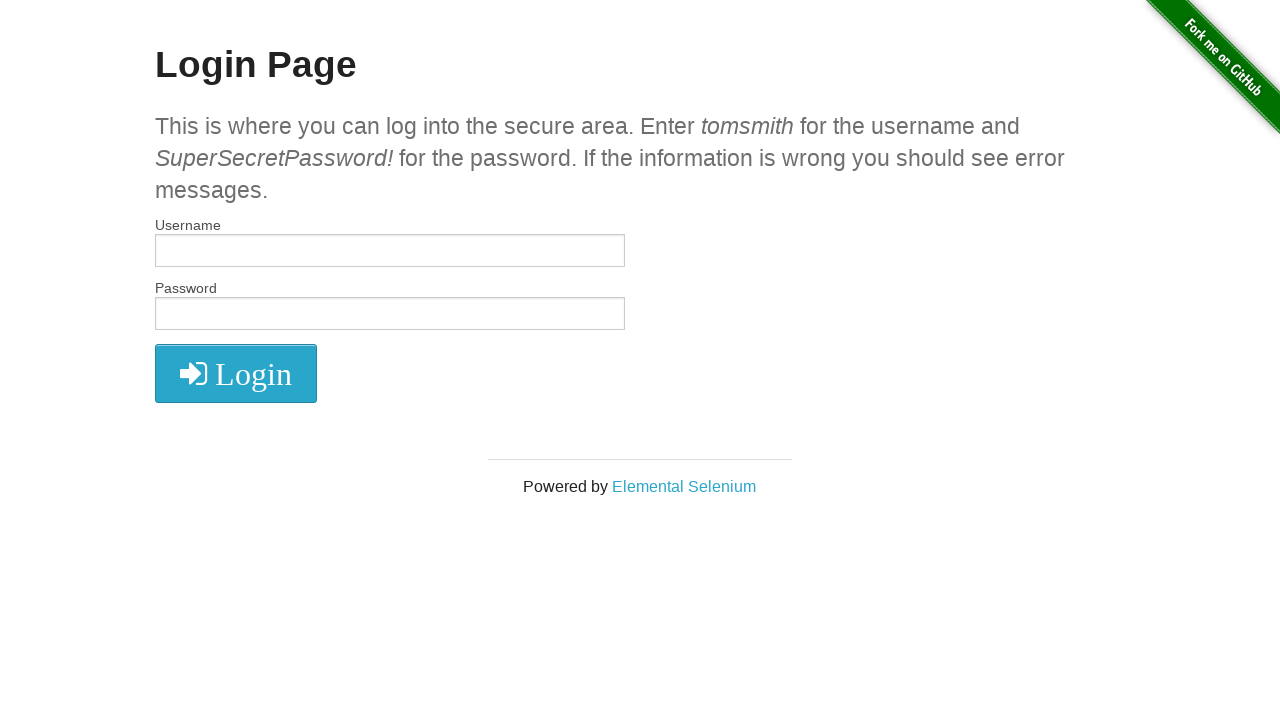